Tests the Radio Button element by selecting the "Impressive" option and verifying the selection

Starting URL: https://demoqa.com/

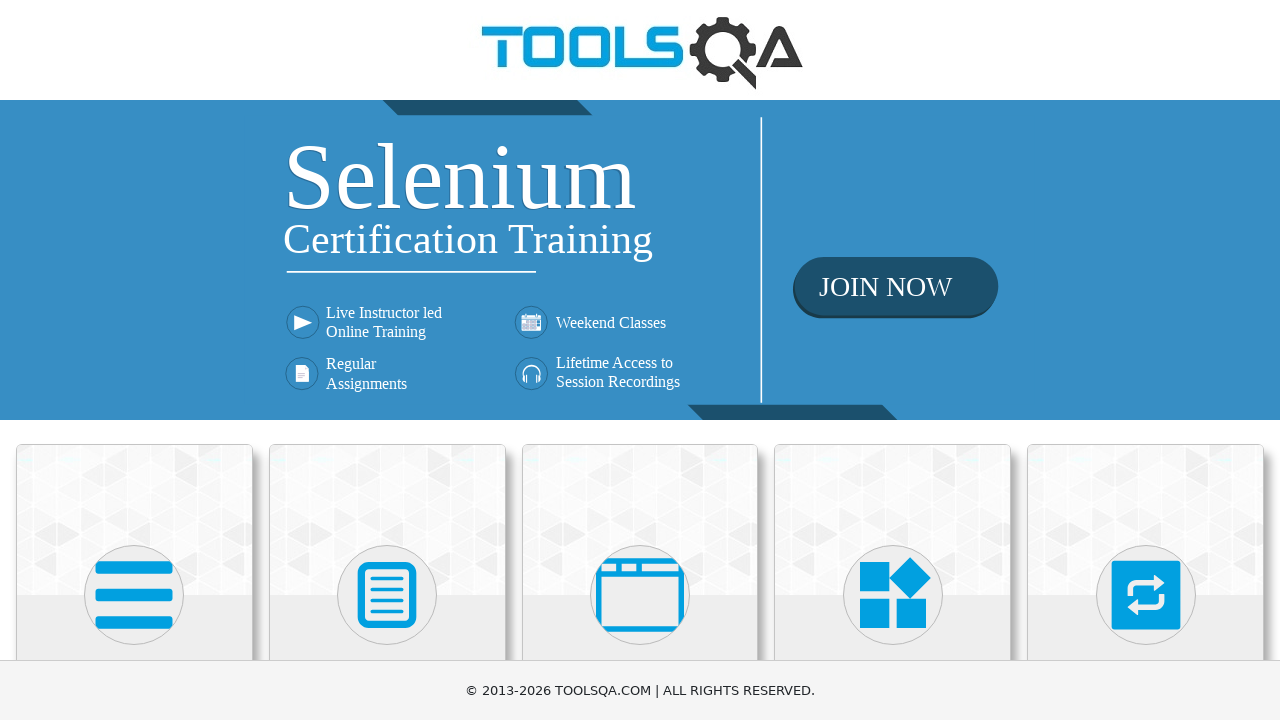

Clicked on Elements section at (134, 360) on xpath=//h5[text()='Elements']
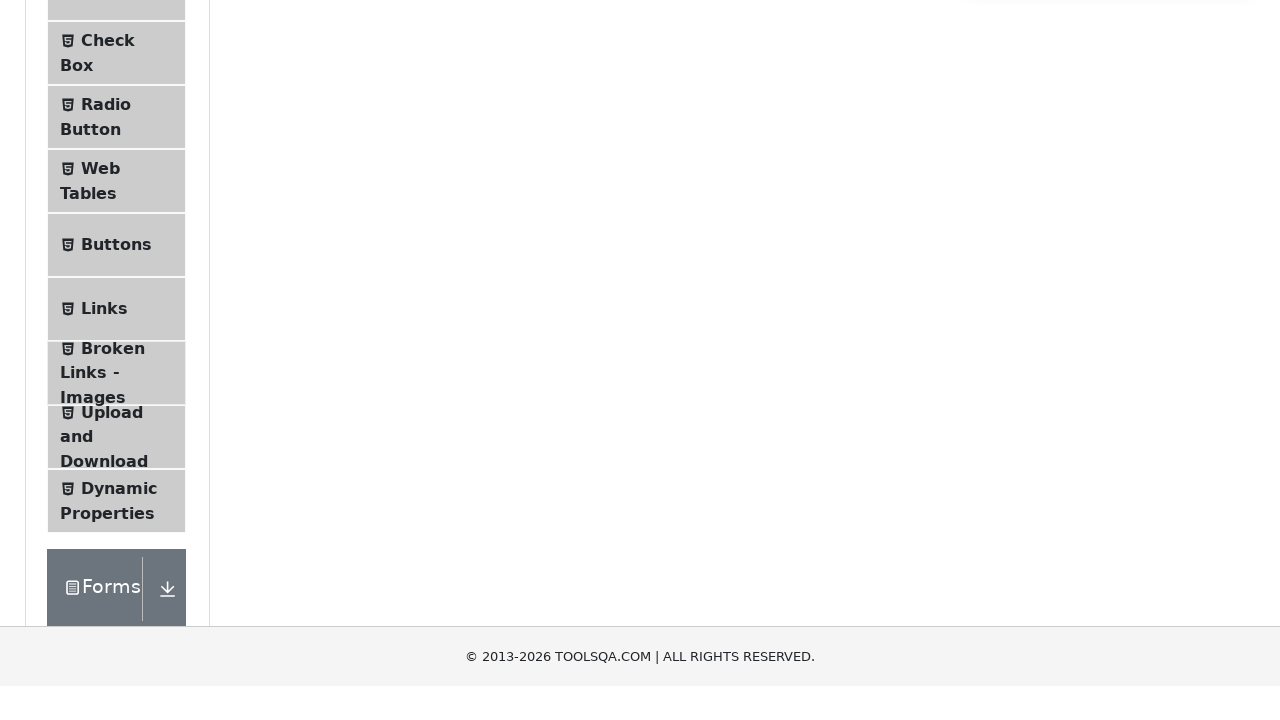

Clicked on Radio Button item in sidebar at (116, 389) on #item-2
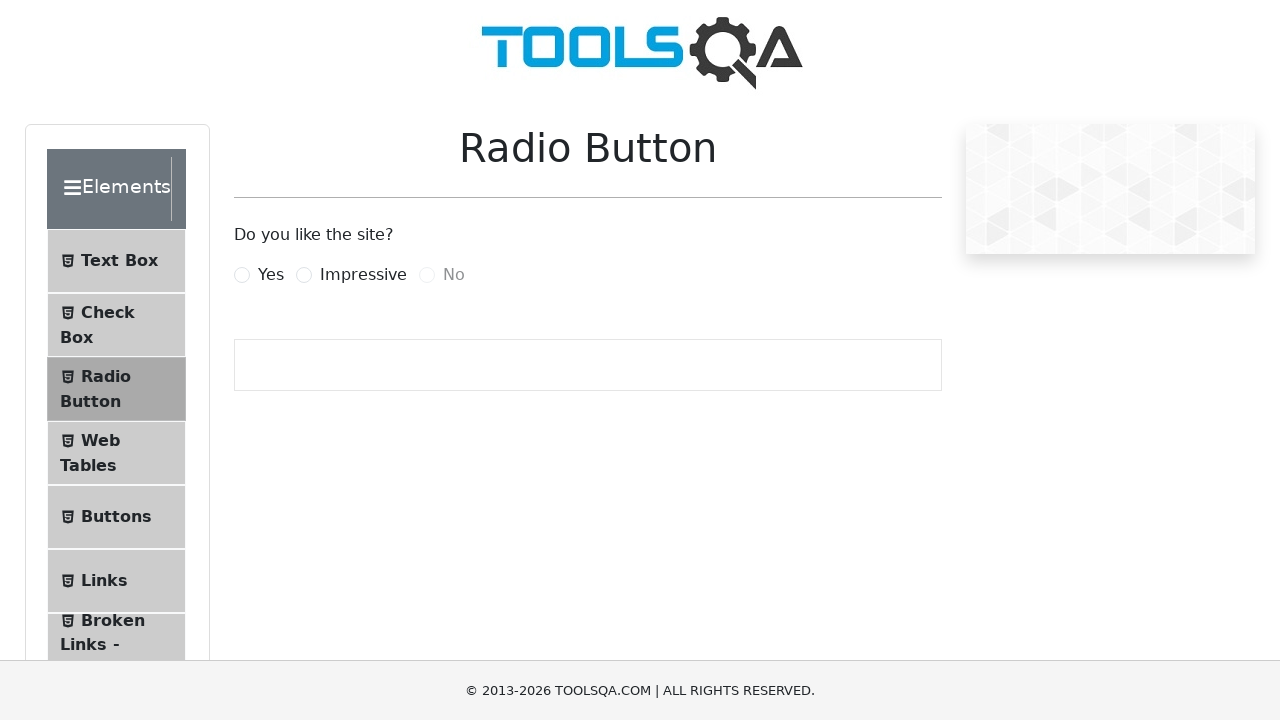

Clicked on the Impressive radio button option at (363, 275) on xpath=//*[@for='impressiveRadio']
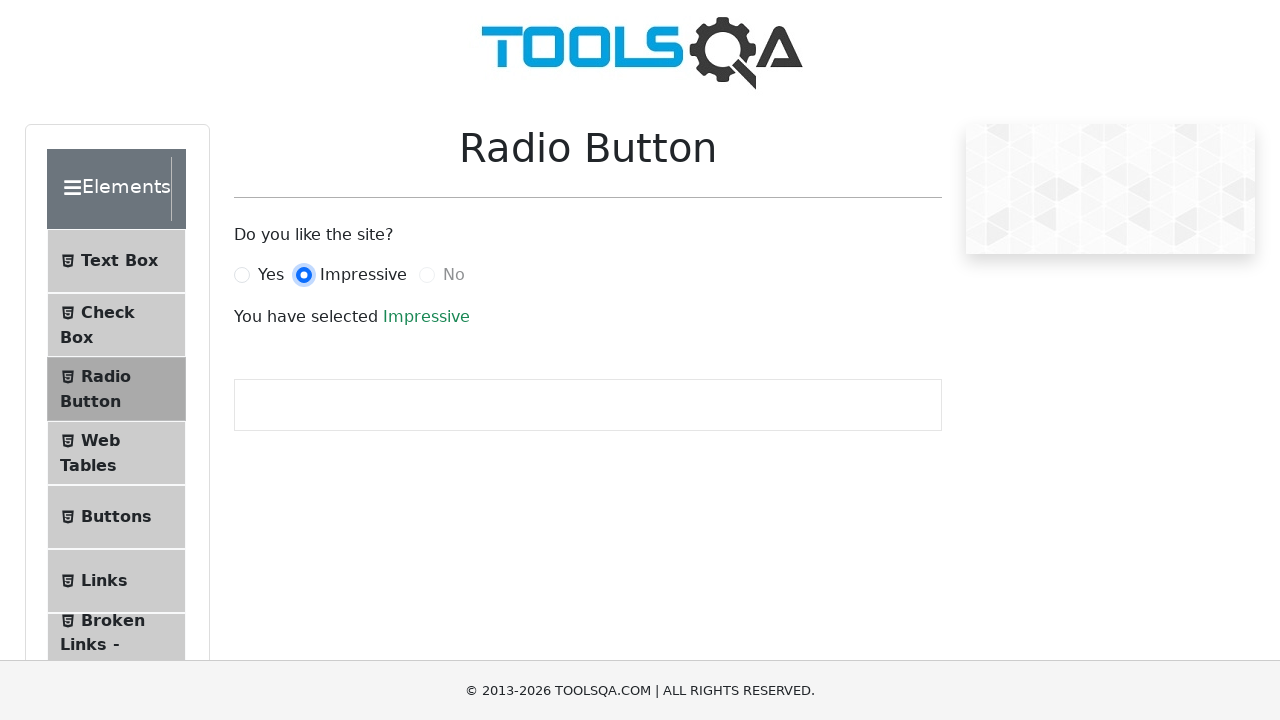

Success message appeared confirming Impressive option was selected
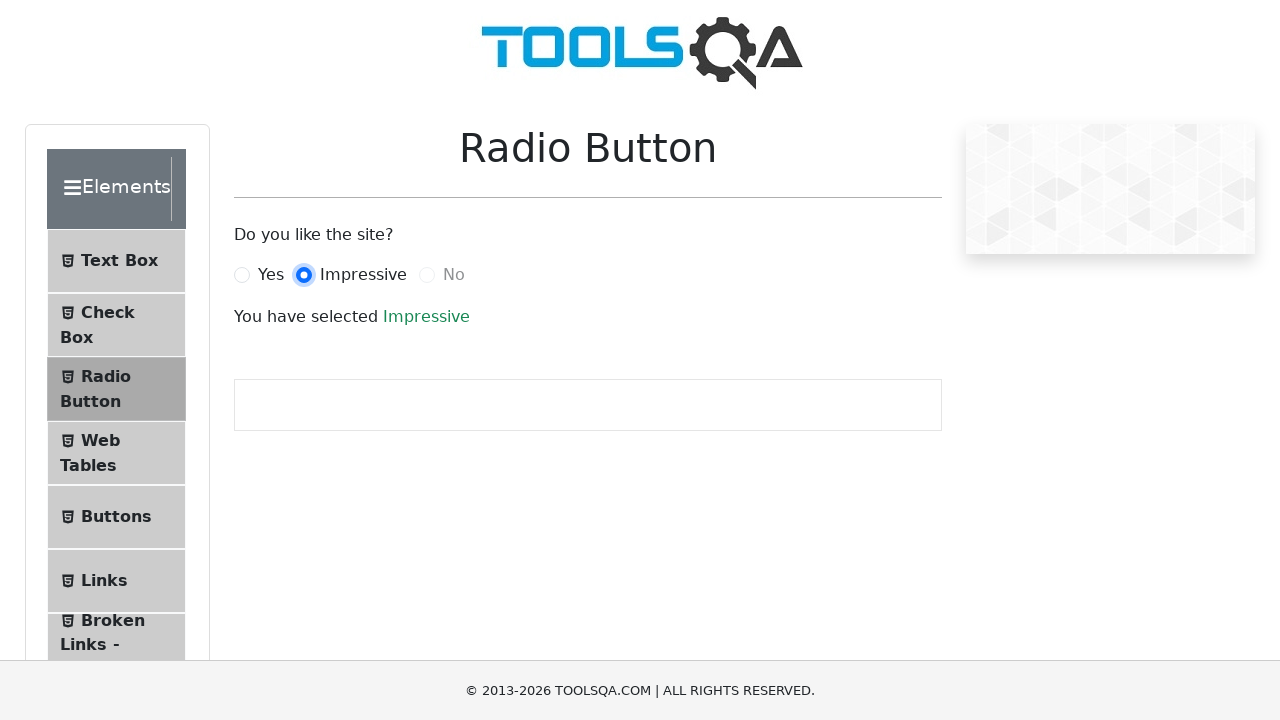

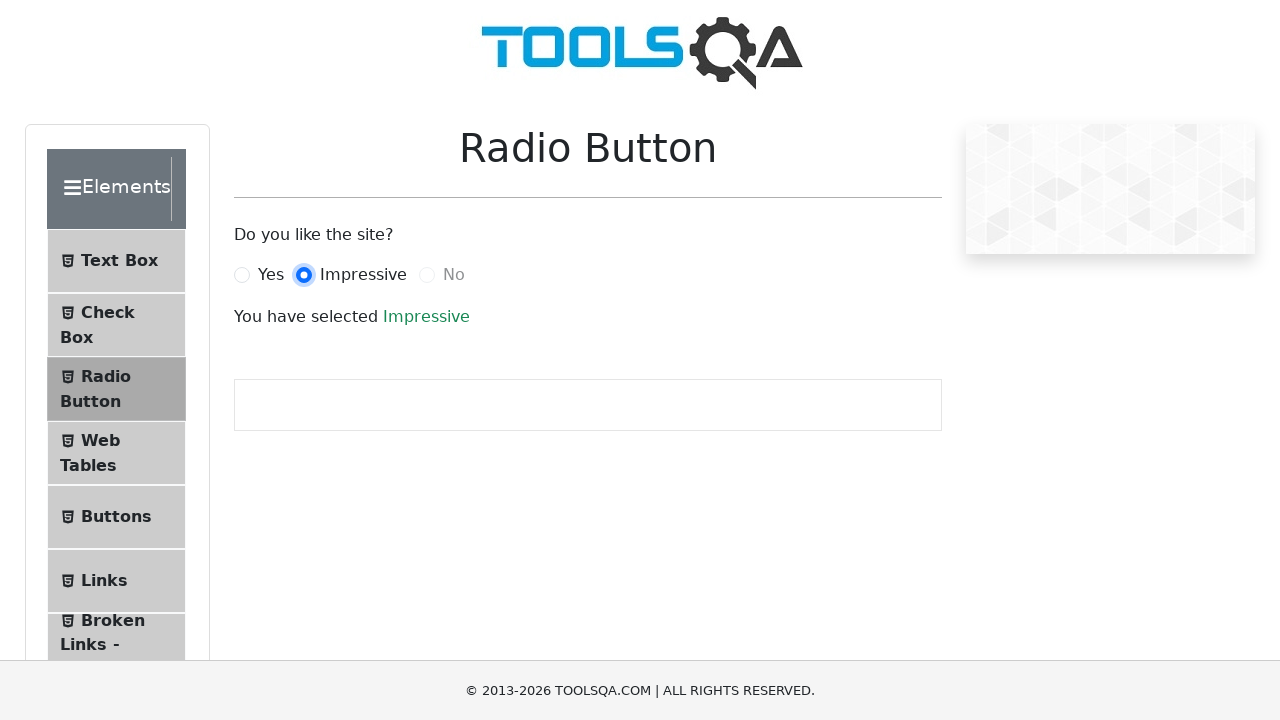